Tests new window functionality by clicking button to open a new window, then closing it and switching back to original

Starting URL: https://demoqa.com/

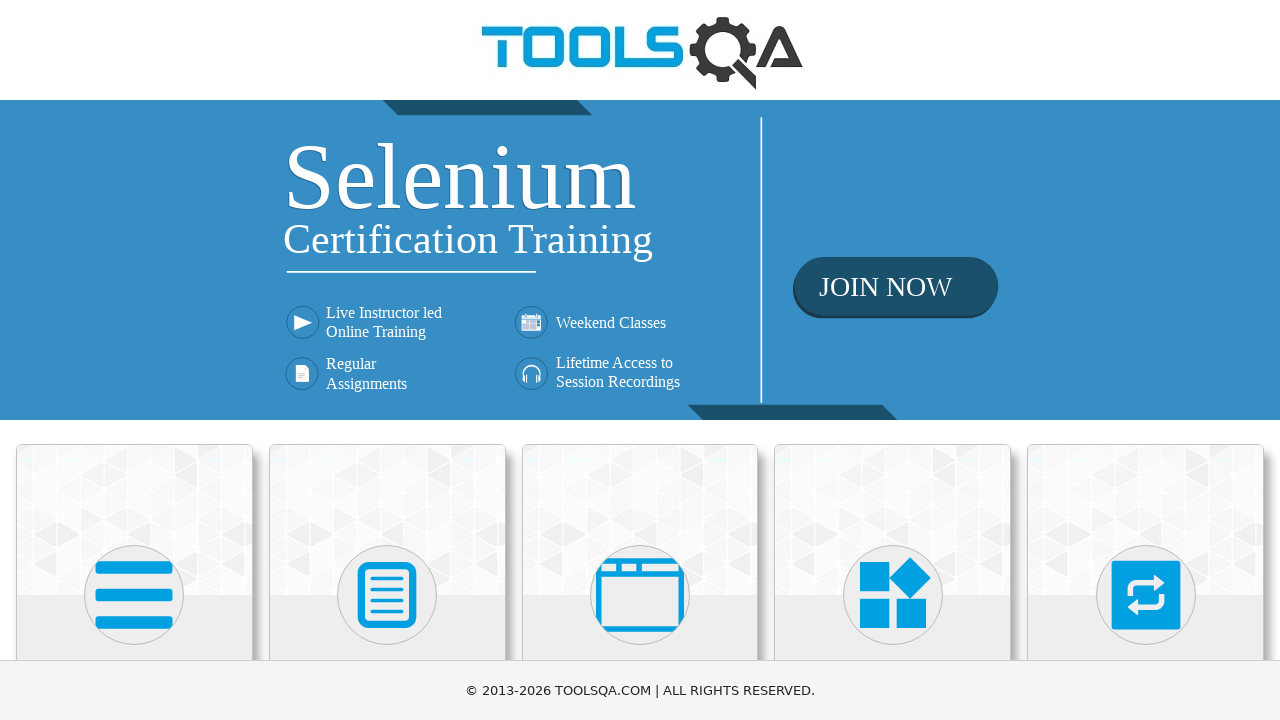

Clicked on 'Alerts, Frame & Windows' menu at (640, 360) on xpath=//h5[text()='Alerts, Frame & Windows']
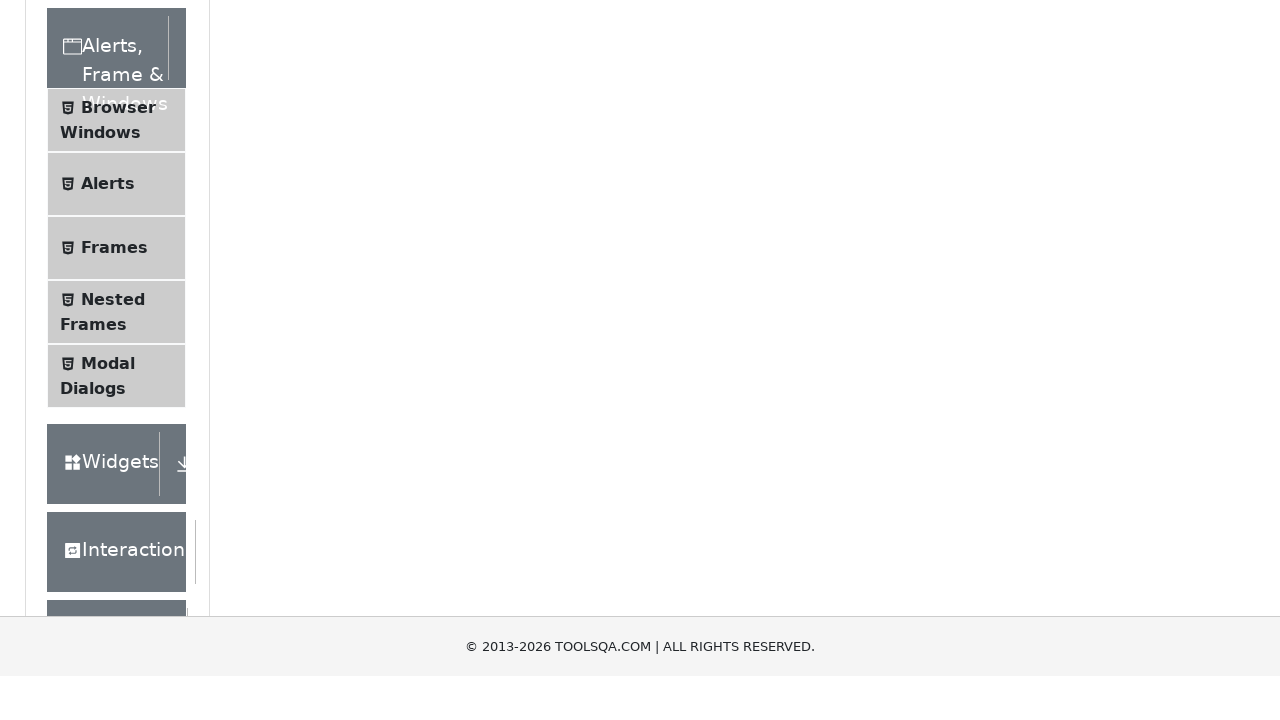

Clicked on 'Browser Windows' submenu at (118, 424) on xpath=//span[text()='Browser Windows']
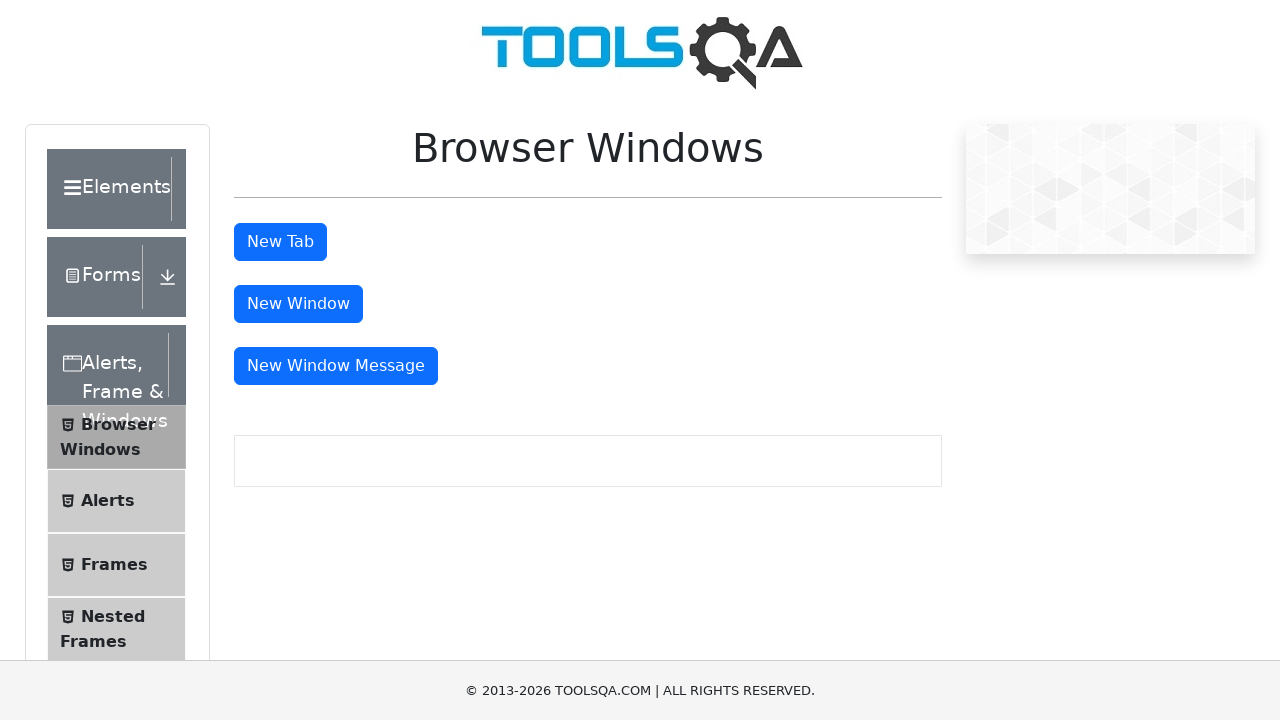

Clicked button to open new window at (298, 304) on #windowButton
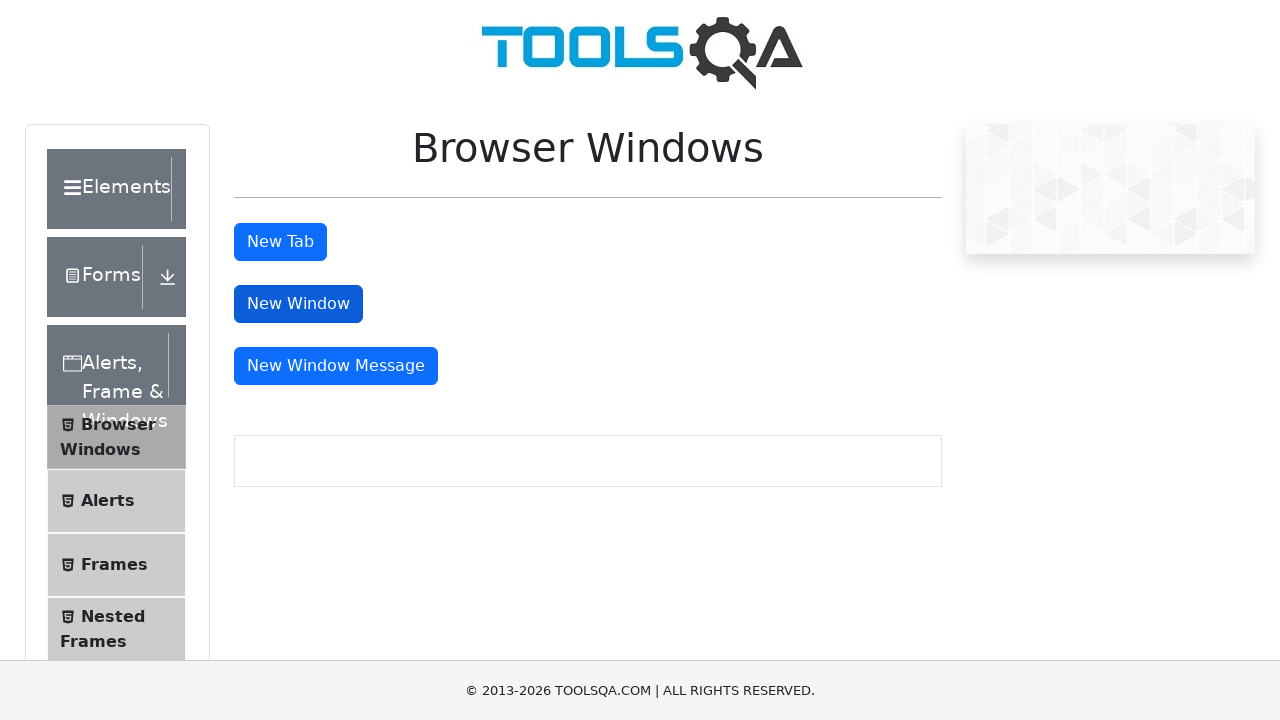

New window loaded successfully
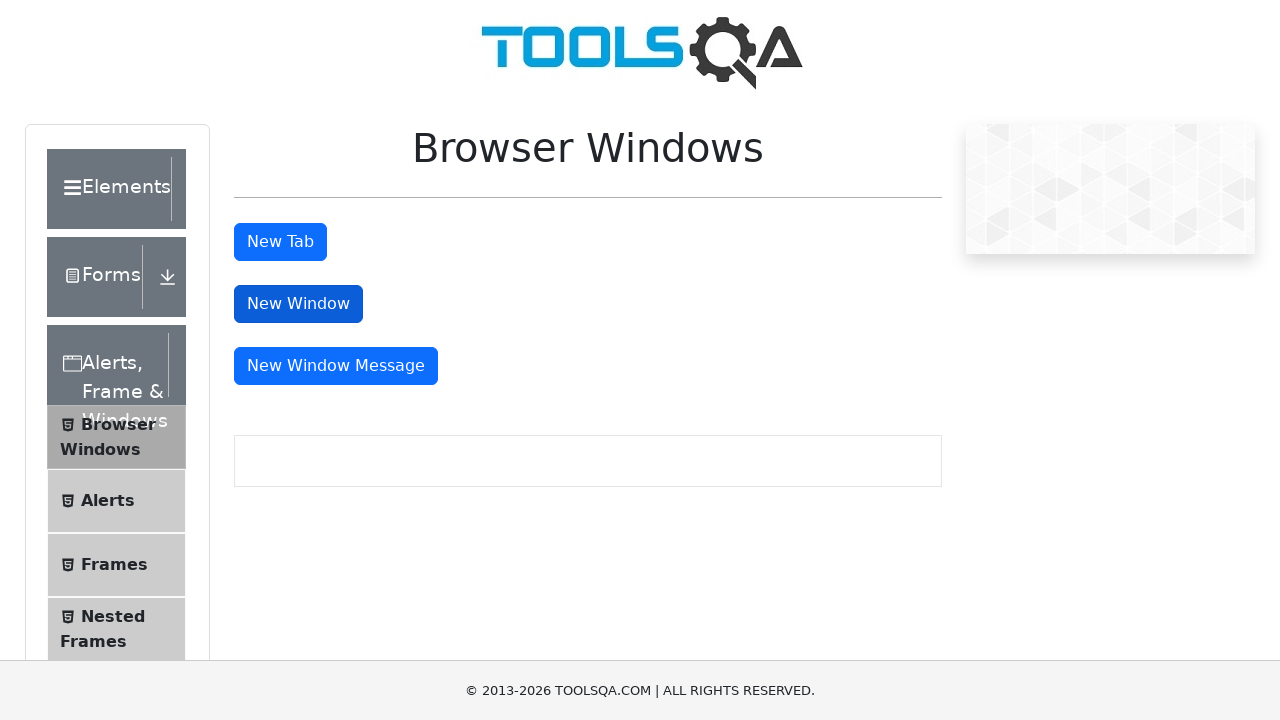

Closed new window and switched back to original window
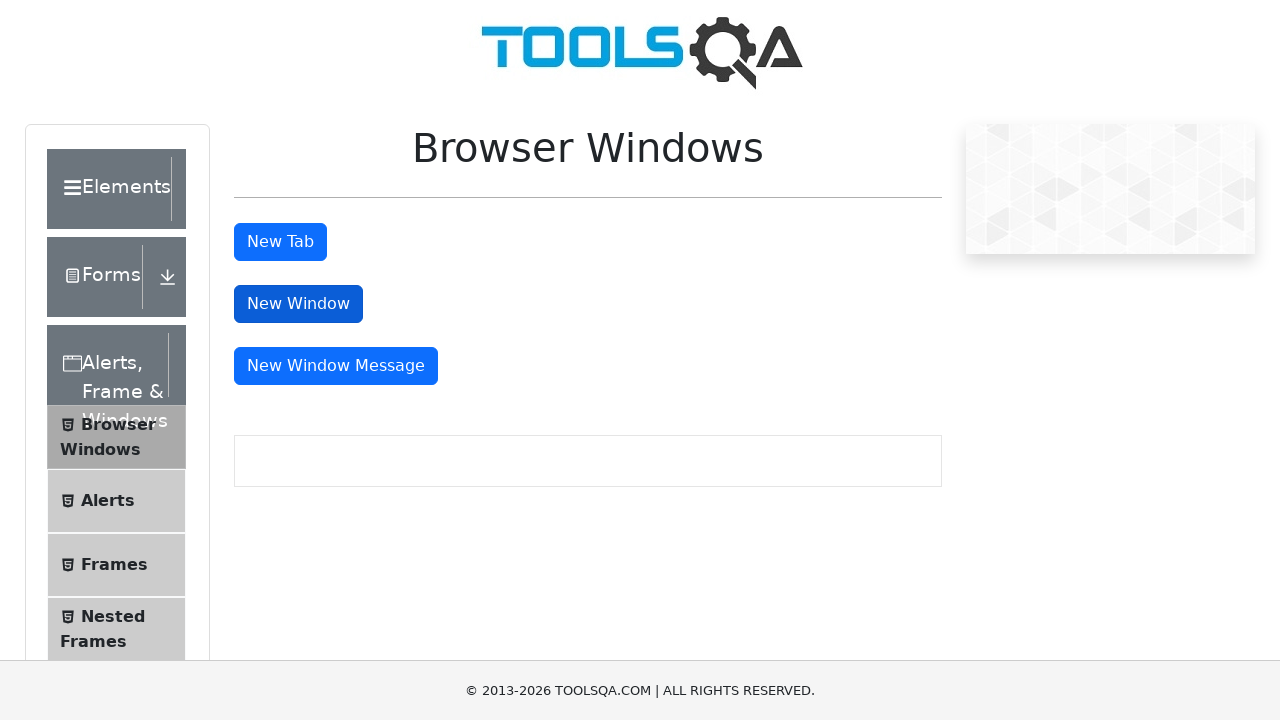

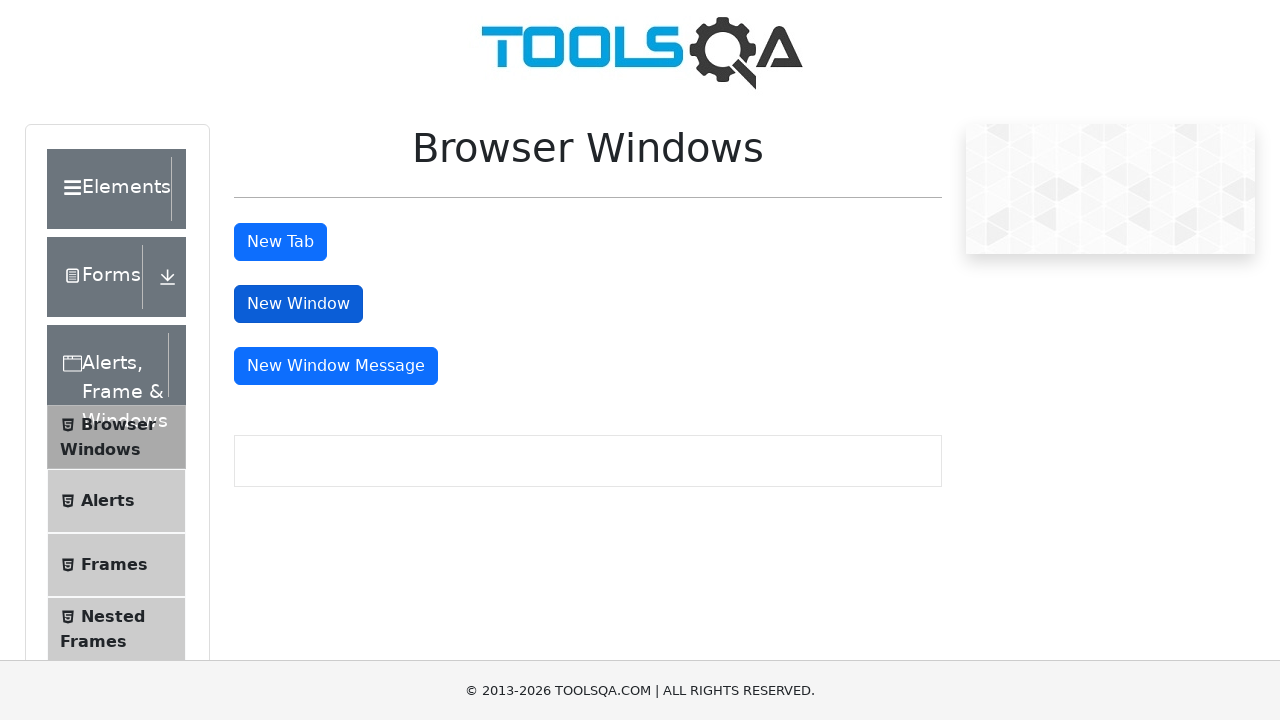